Navigates to YouTube homepage and verifies the URL starts with the expected value

Starting URL: https://www.youtube.com/

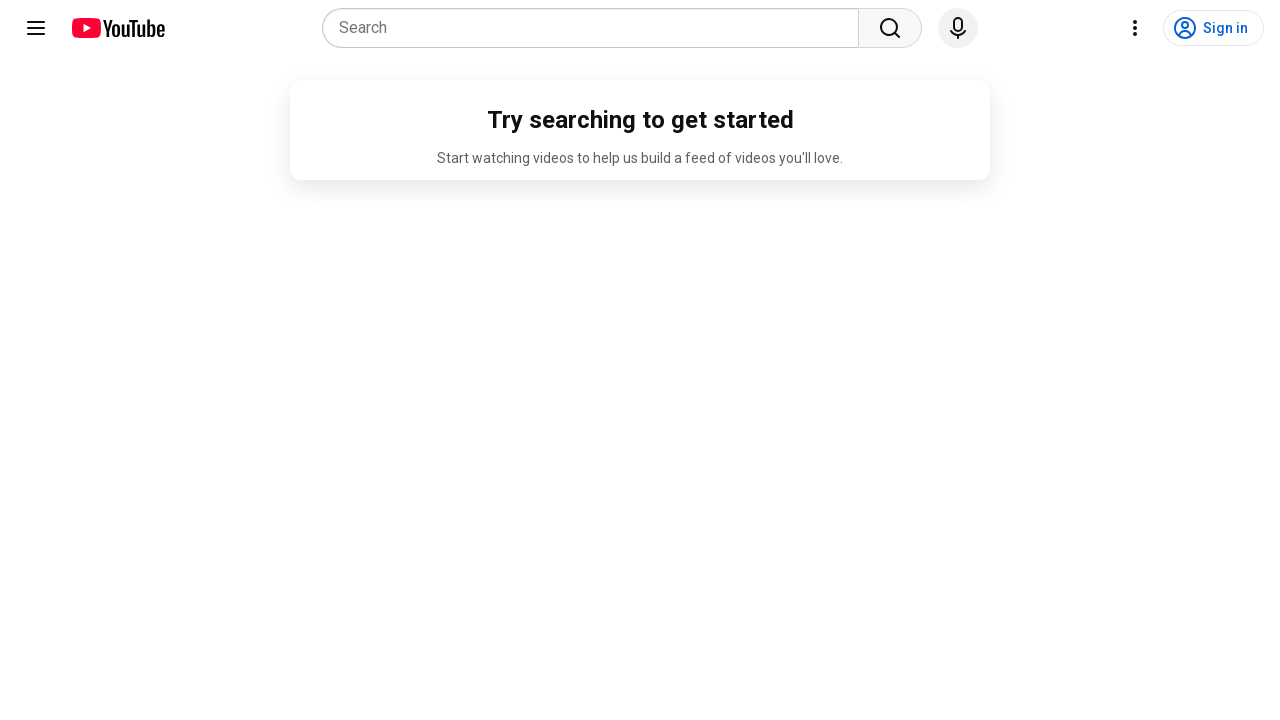

Navigated to YouTube homepage
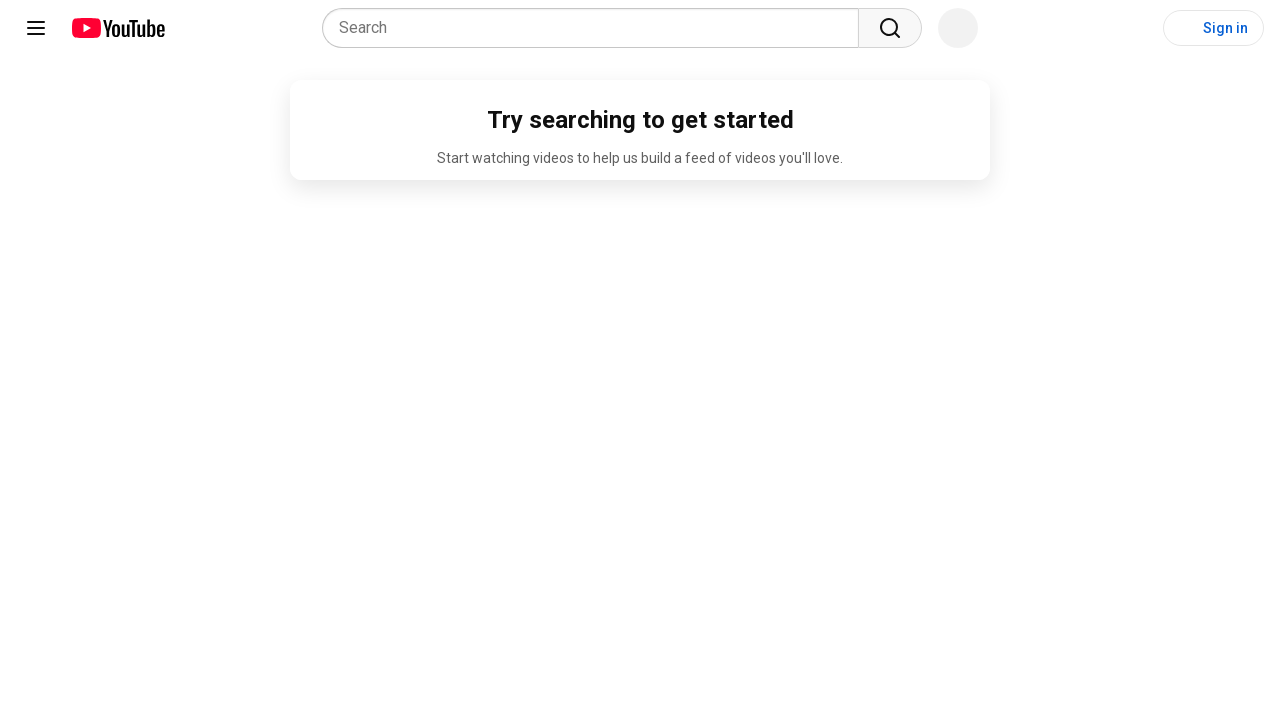

Verified YouTube URL starts with expected value
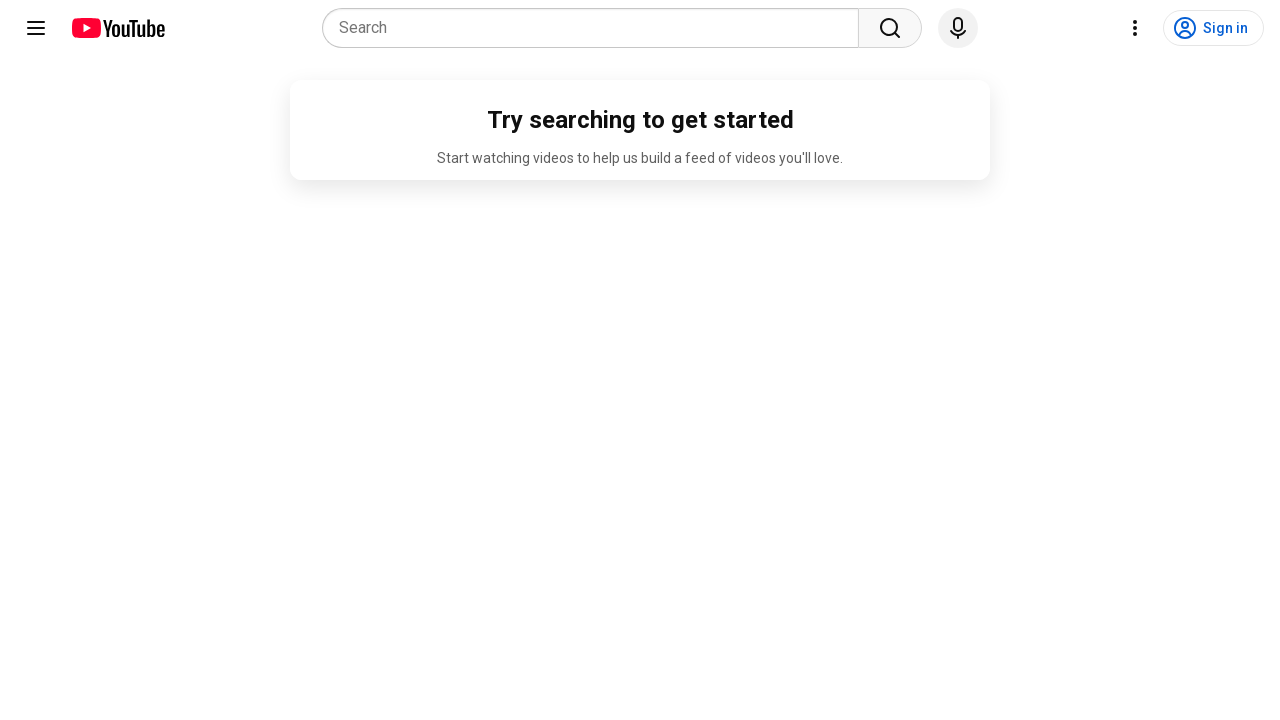

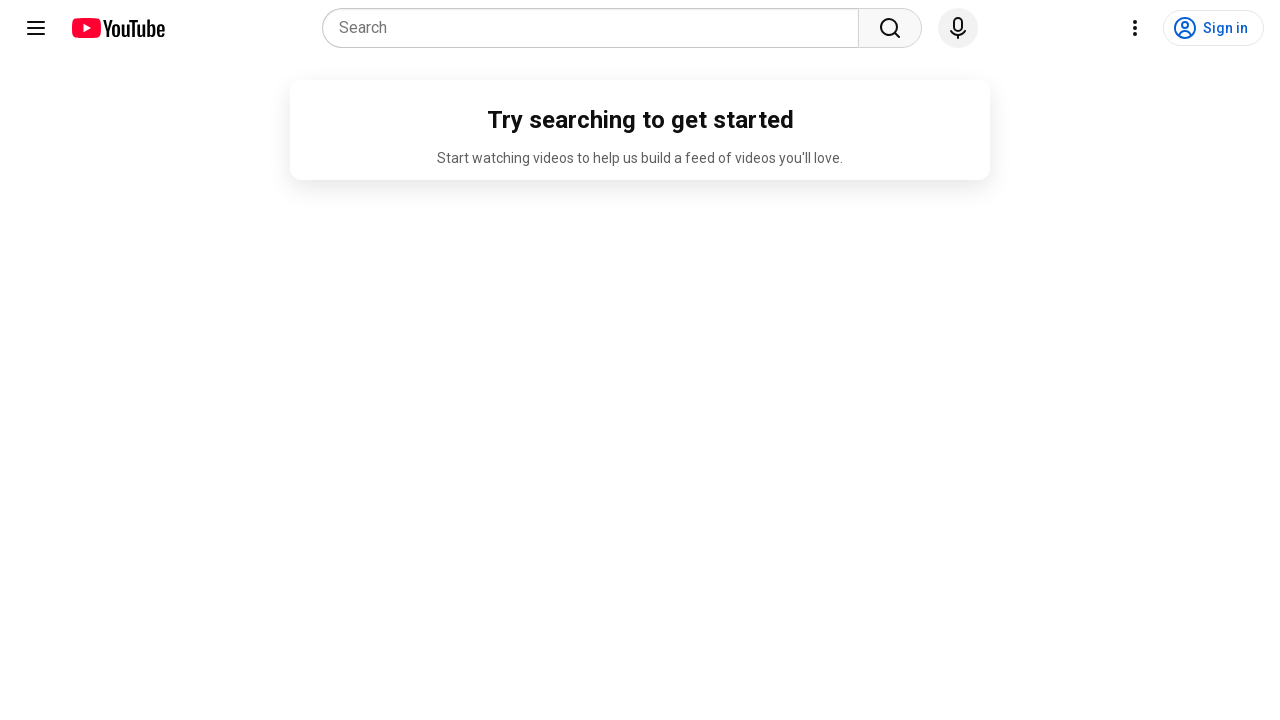